Tests basic browser navigation actions including navigating to URLs, getting page title and URL, using back/refresh, and window management

Starting URL: https://rahulshettyacademy.com/

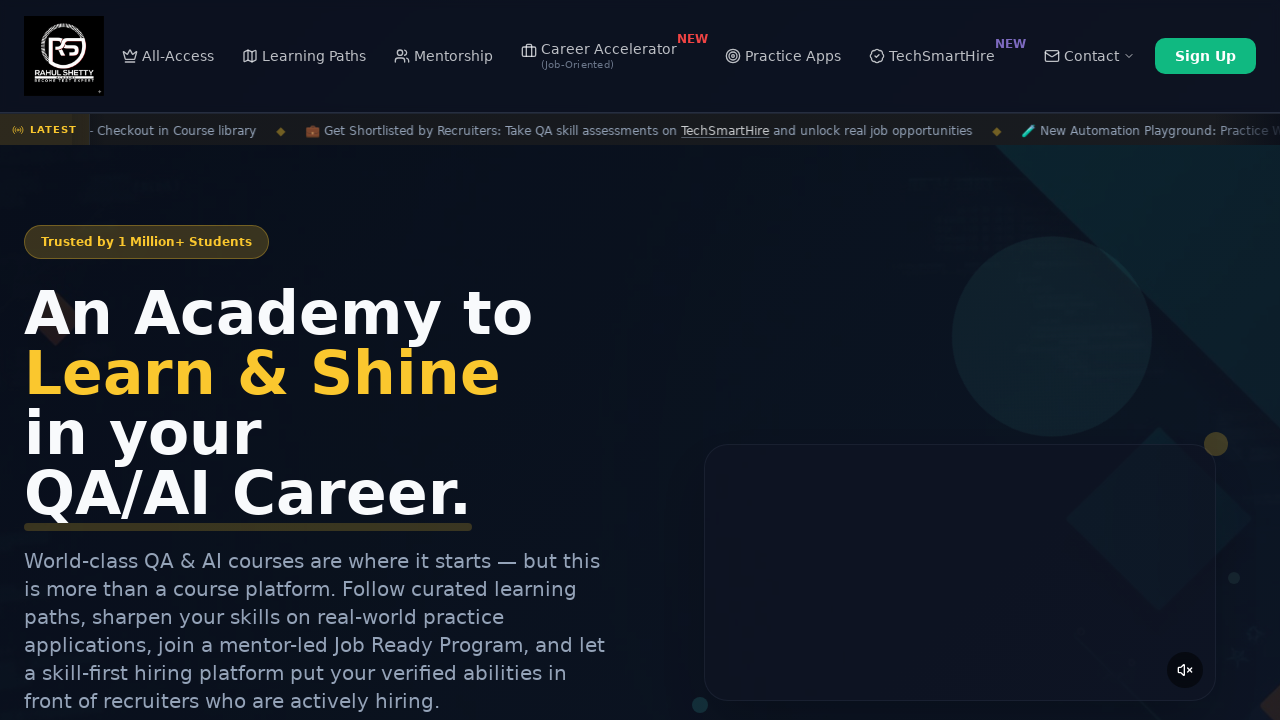

Retrieved and printed page title
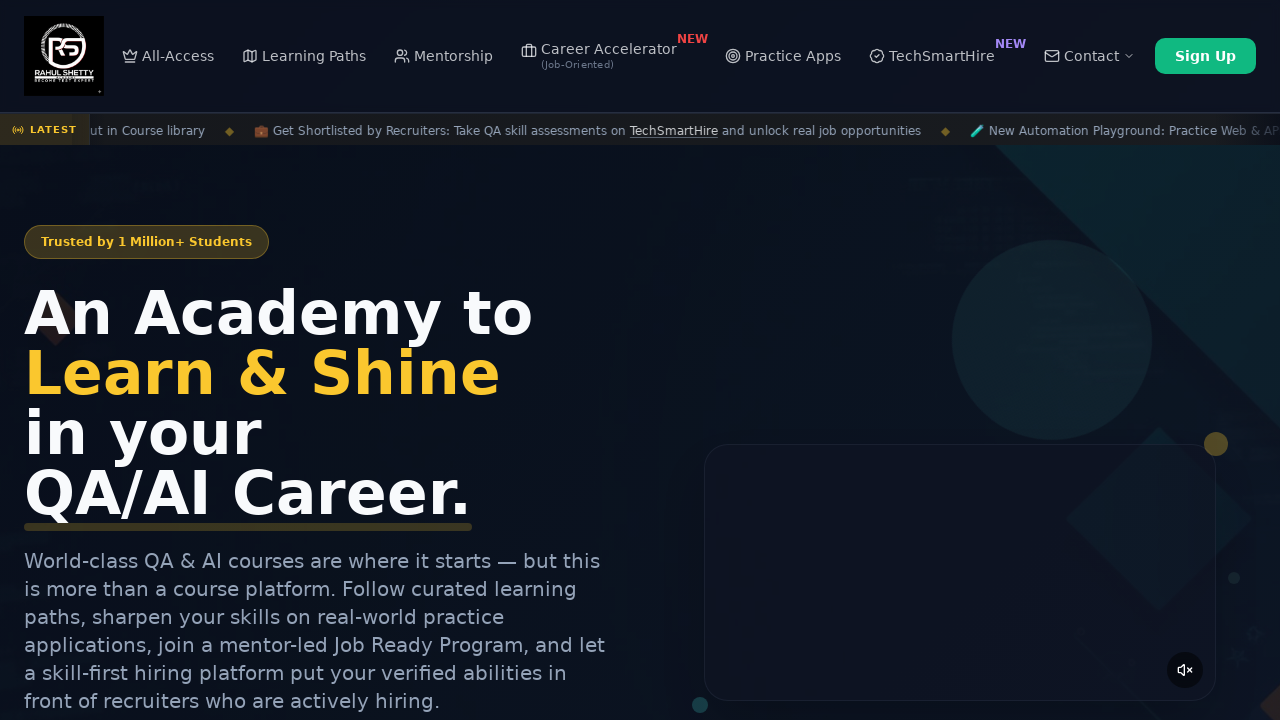

Retrieved and printed page URL
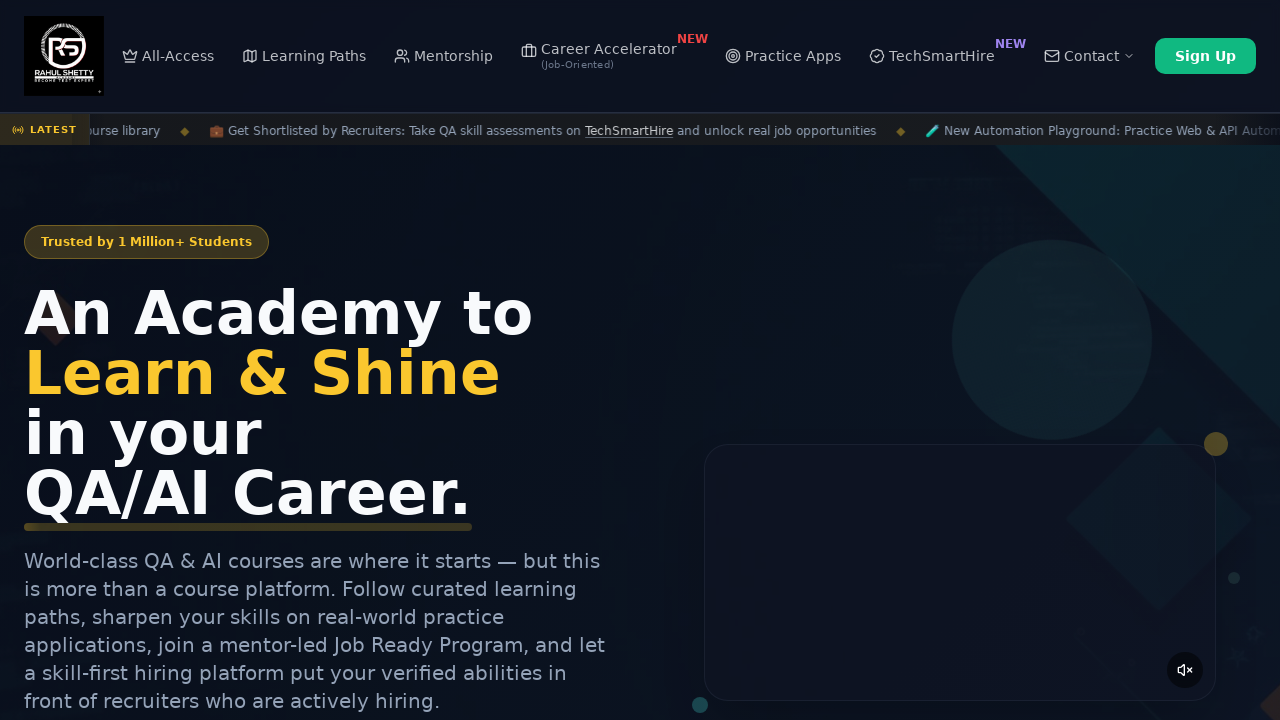

Navigated to AutomationPractice page
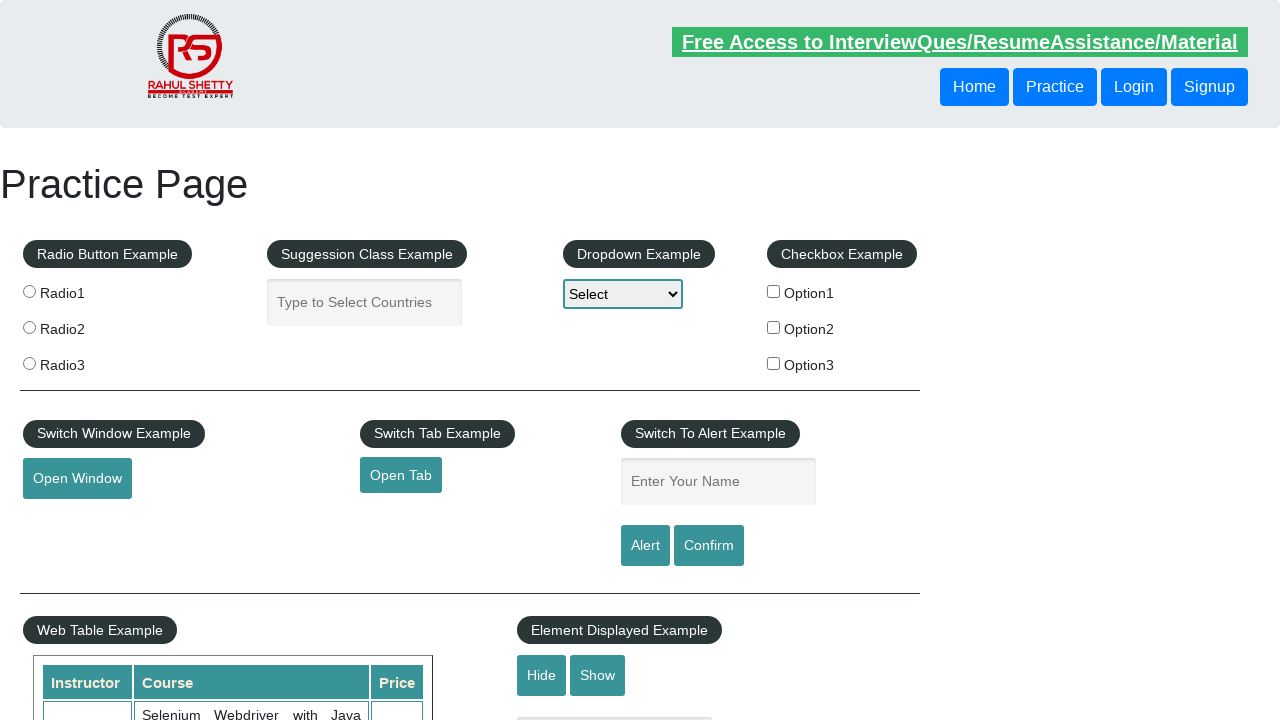

Navigated back to previous page
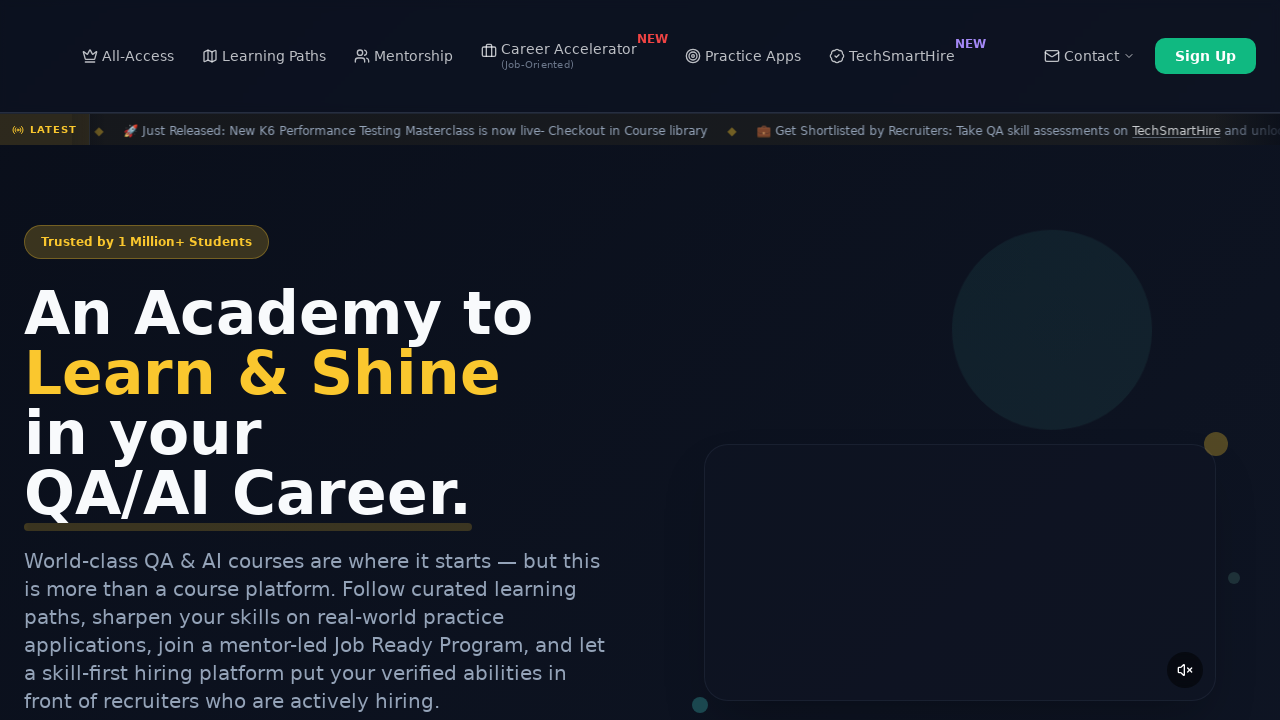

Refreshed the current page
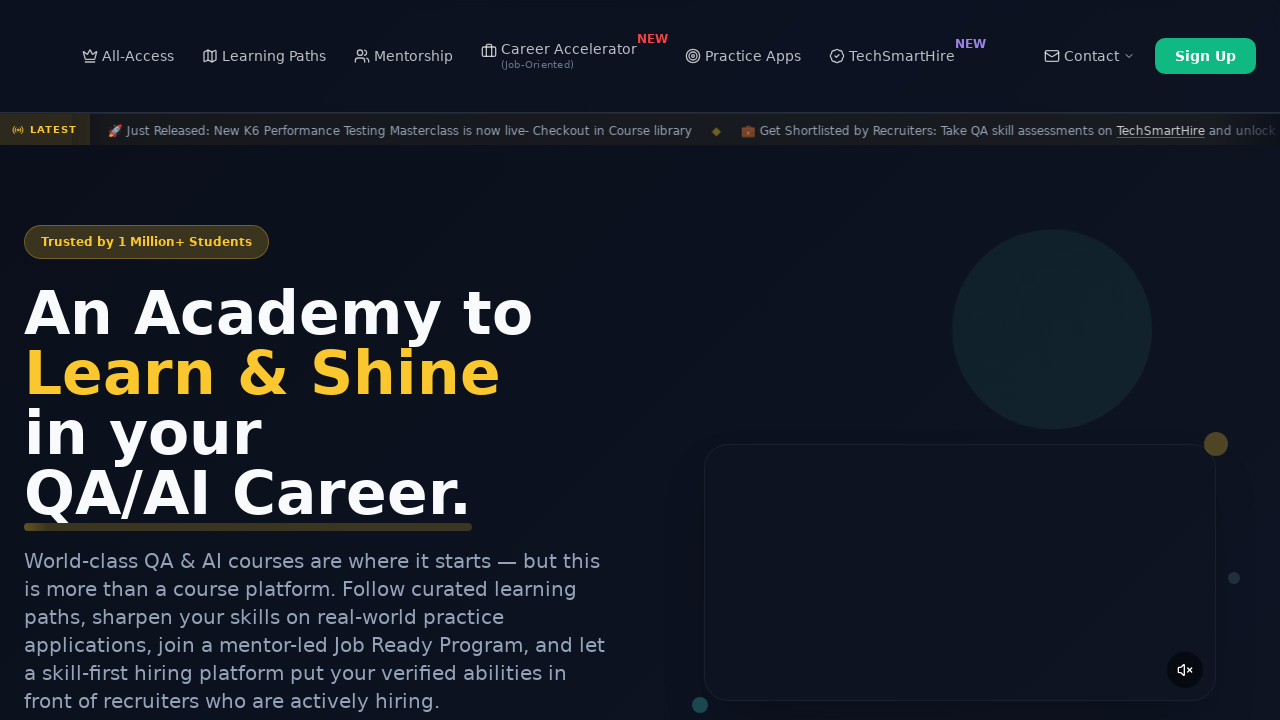

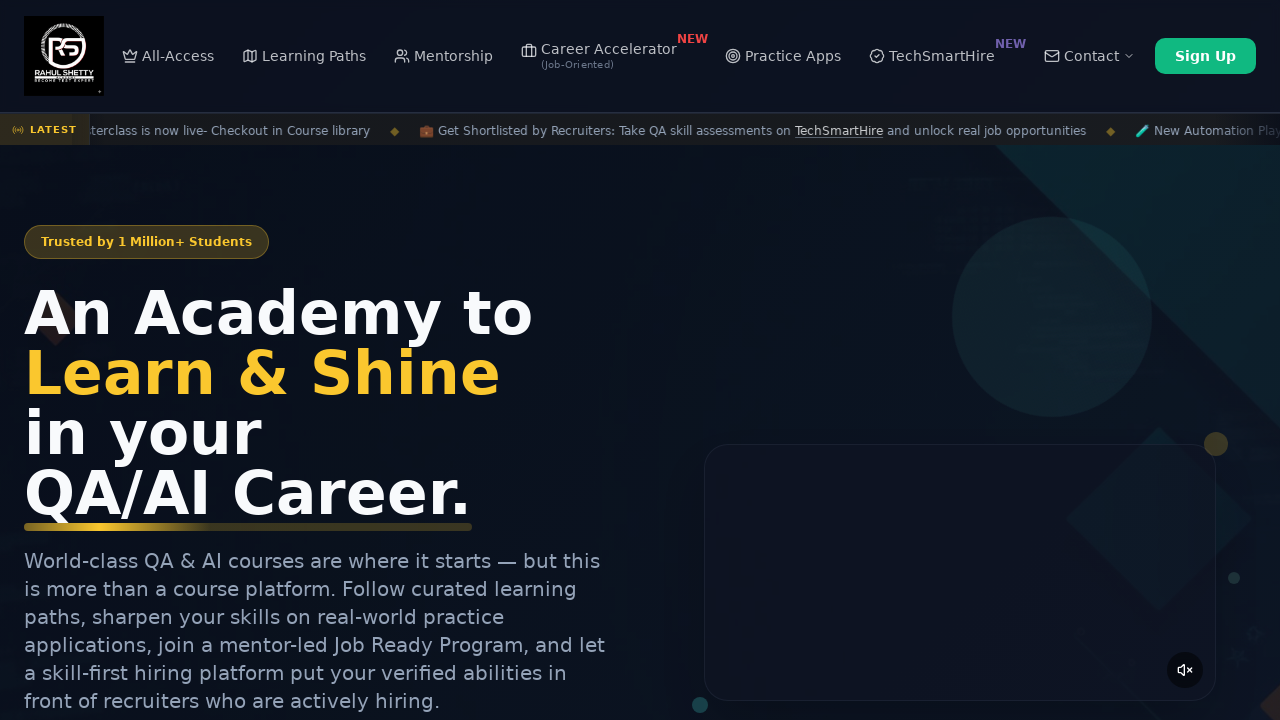